Tests that the Clear completed button displays correct text after completing an item

Starting URL: https://demo.playwright.dev/todomvc

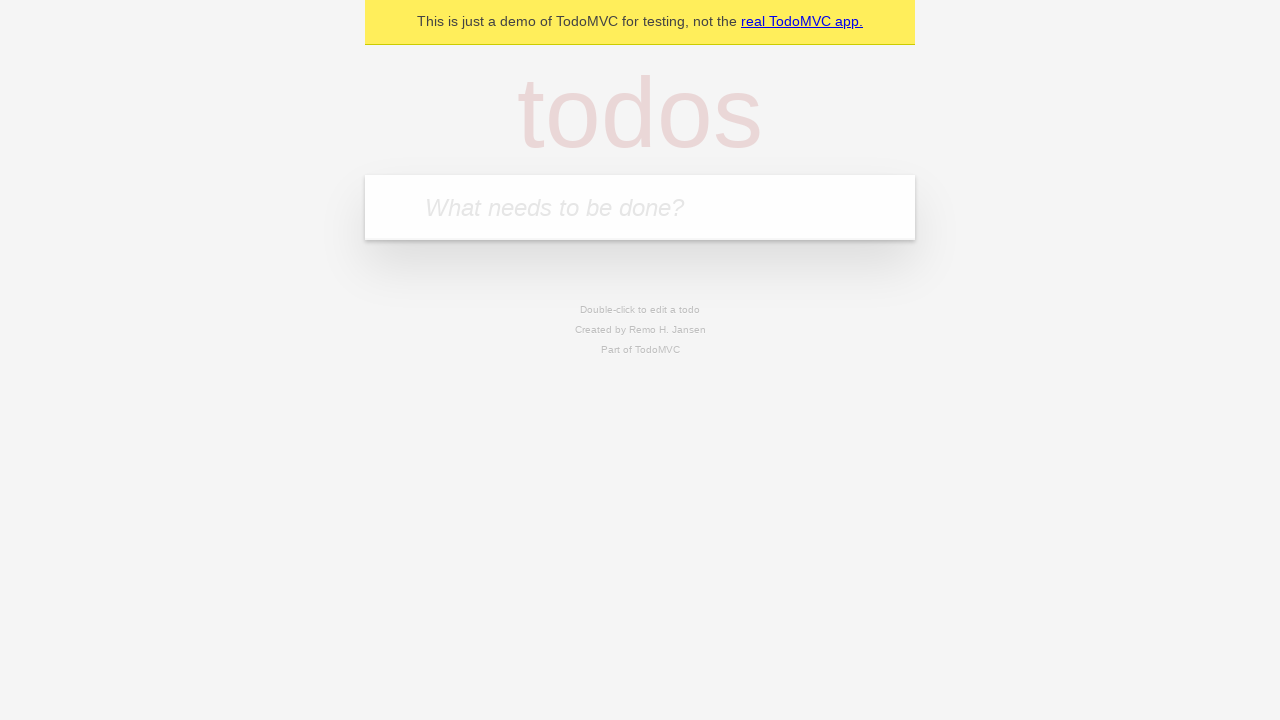

Filled todo input with 'buy some cheese' on internal:attr=[placeholder="What needs to be done?"i]
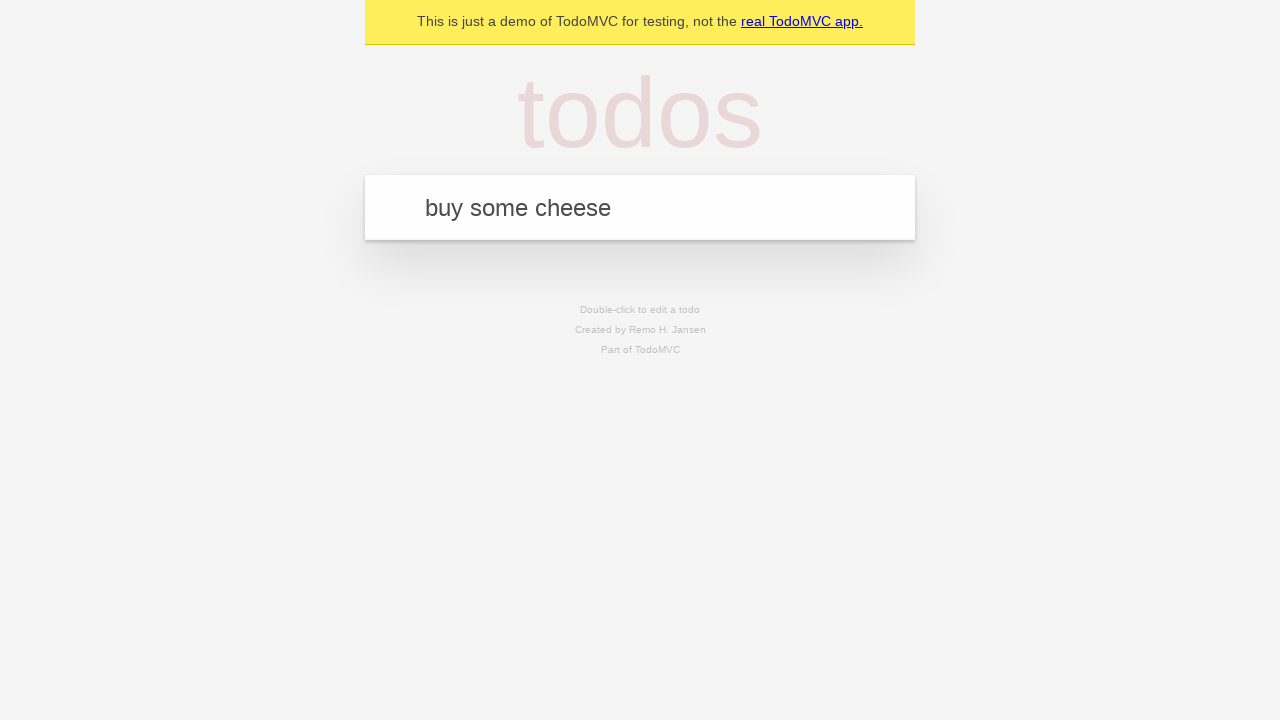

Pressed Enter to add todo 'buy some cheese' on internal:attr=[placeholder="What needs to be done?"i]
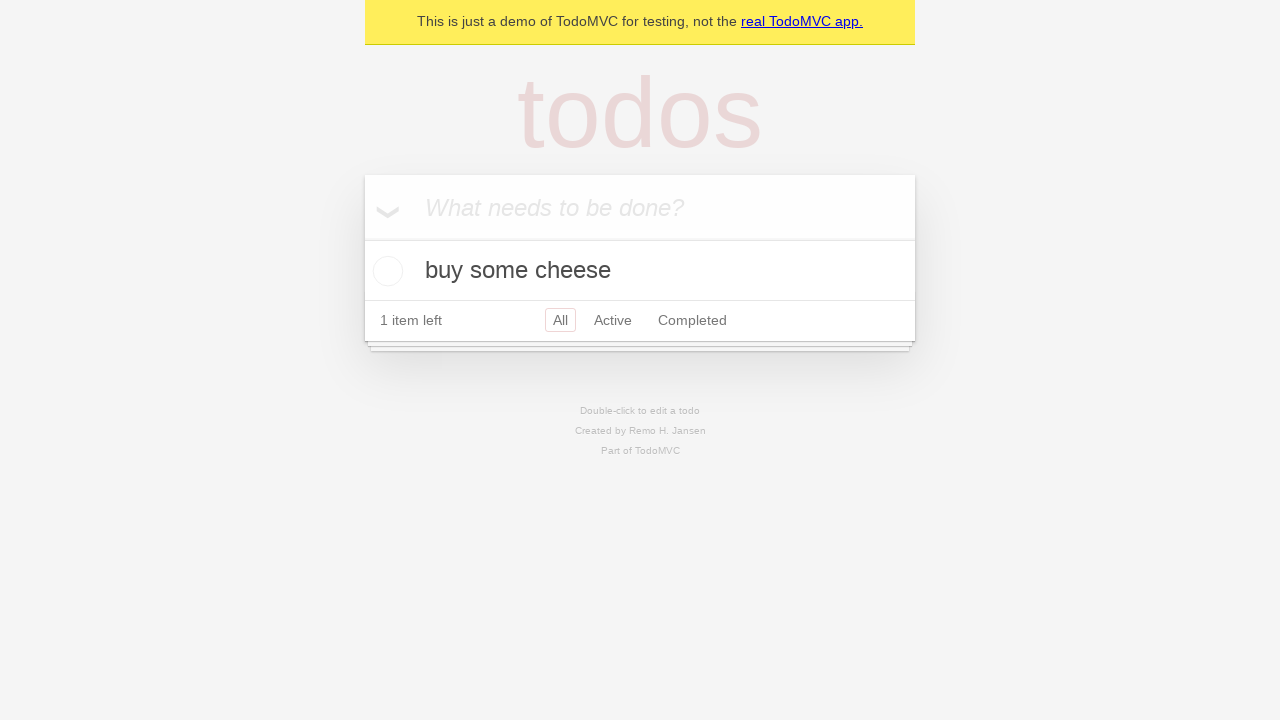

Filled todo input with 'feed the cat' on internal:attr=[placeholder="What needs to be done?"i]
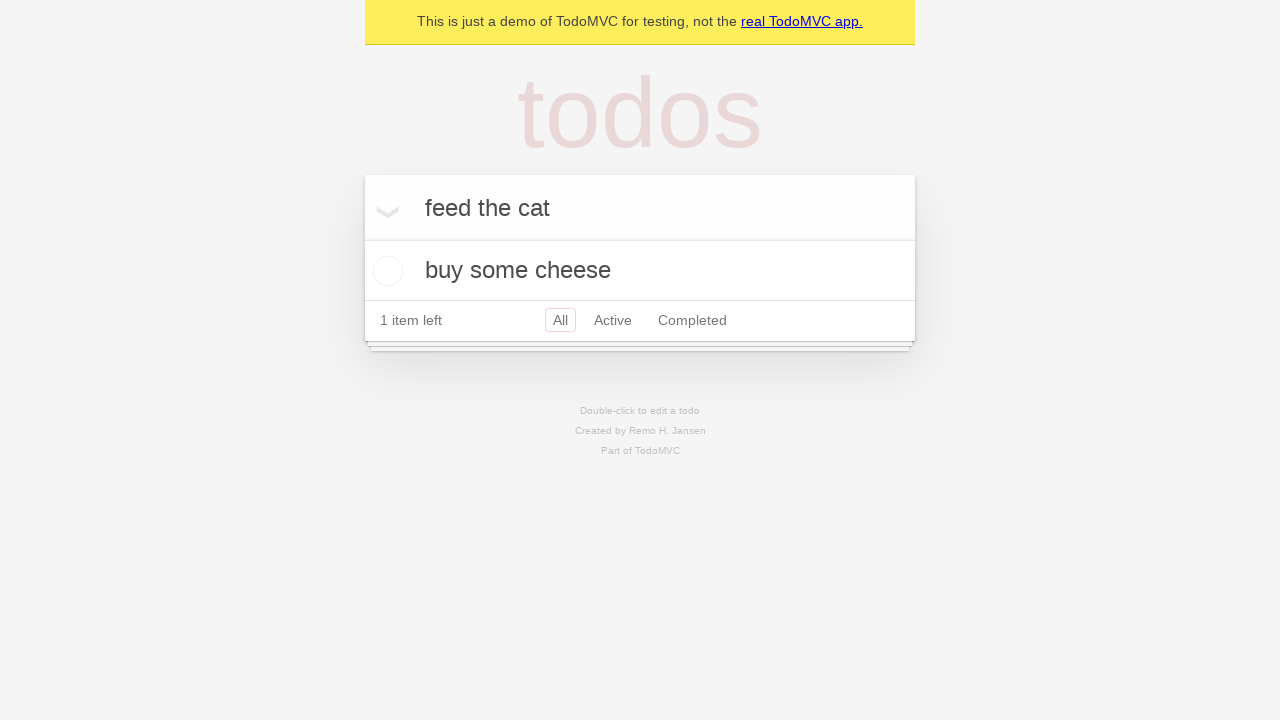

Pressed Enter to add todo 'feed the cat' on internal:attr=[placeholder="What needs to be done?"i]
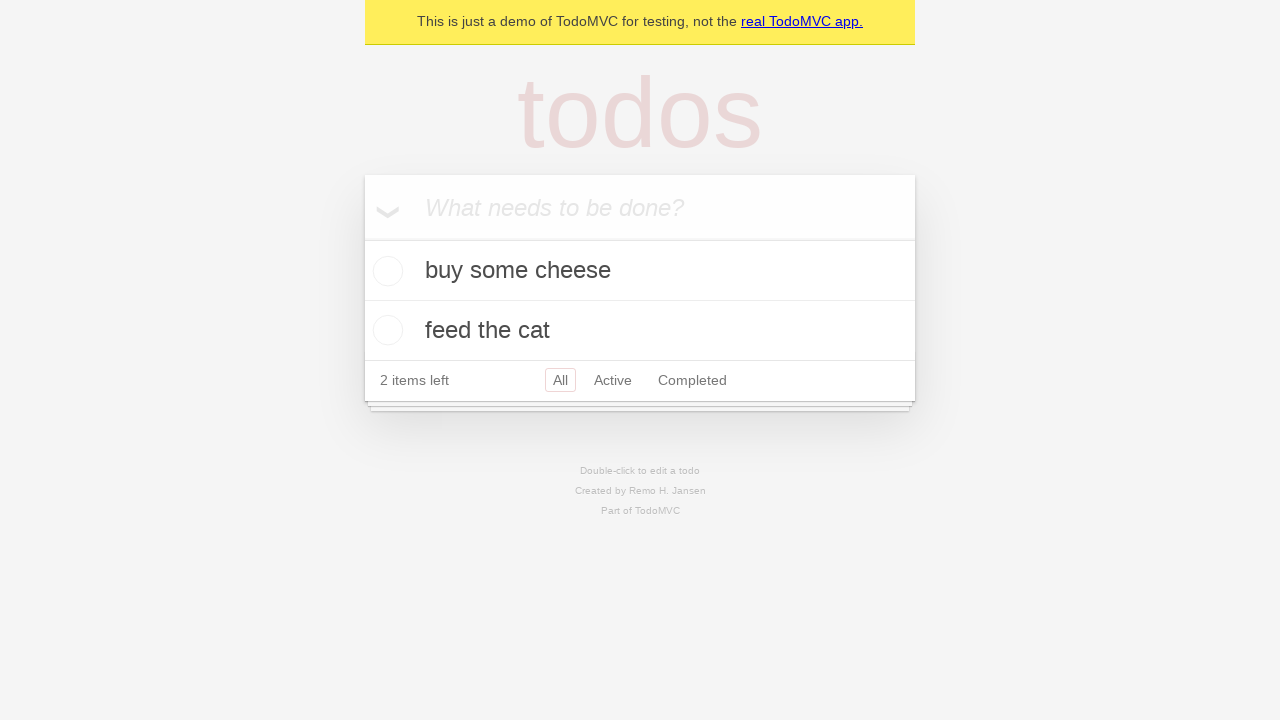

Filled todo input with 'book a doctors appointment' on internal:attr=[placeholder="What needs to be done?"i]
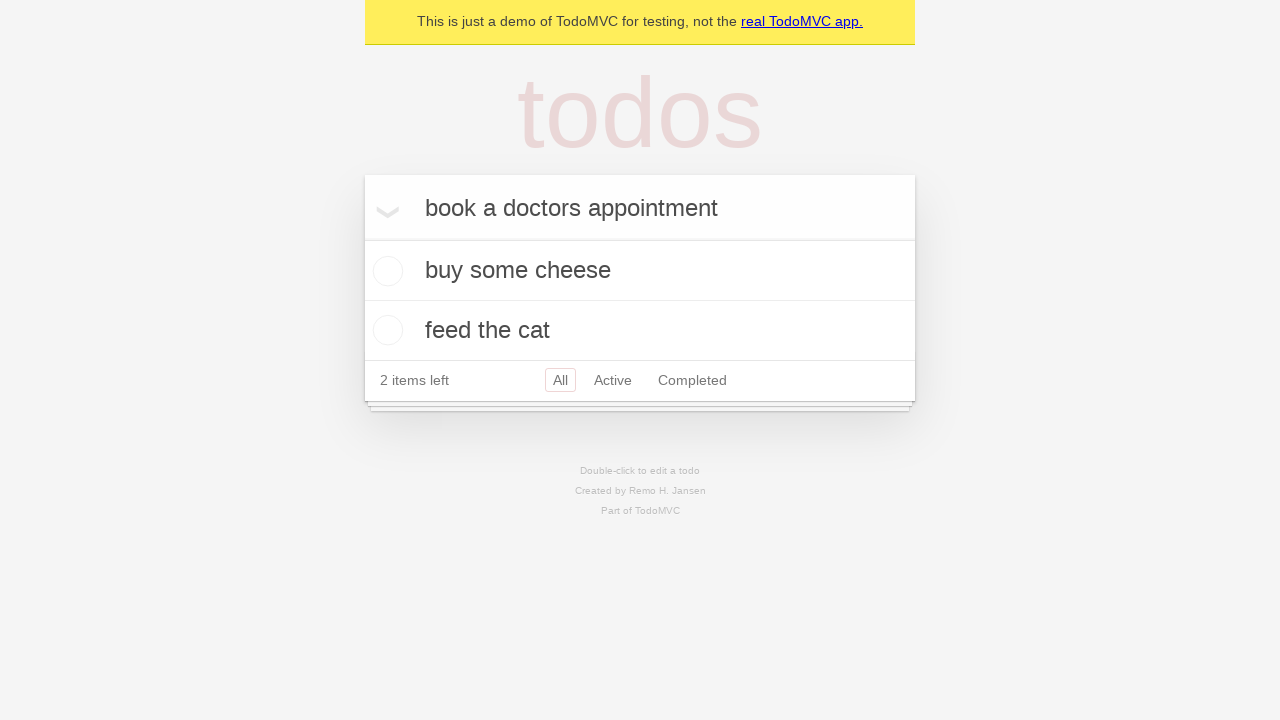

Pressed Enter to add todo 'book a doctors appointment' on internal:attr=[placeholder="What needs to be done?"i]
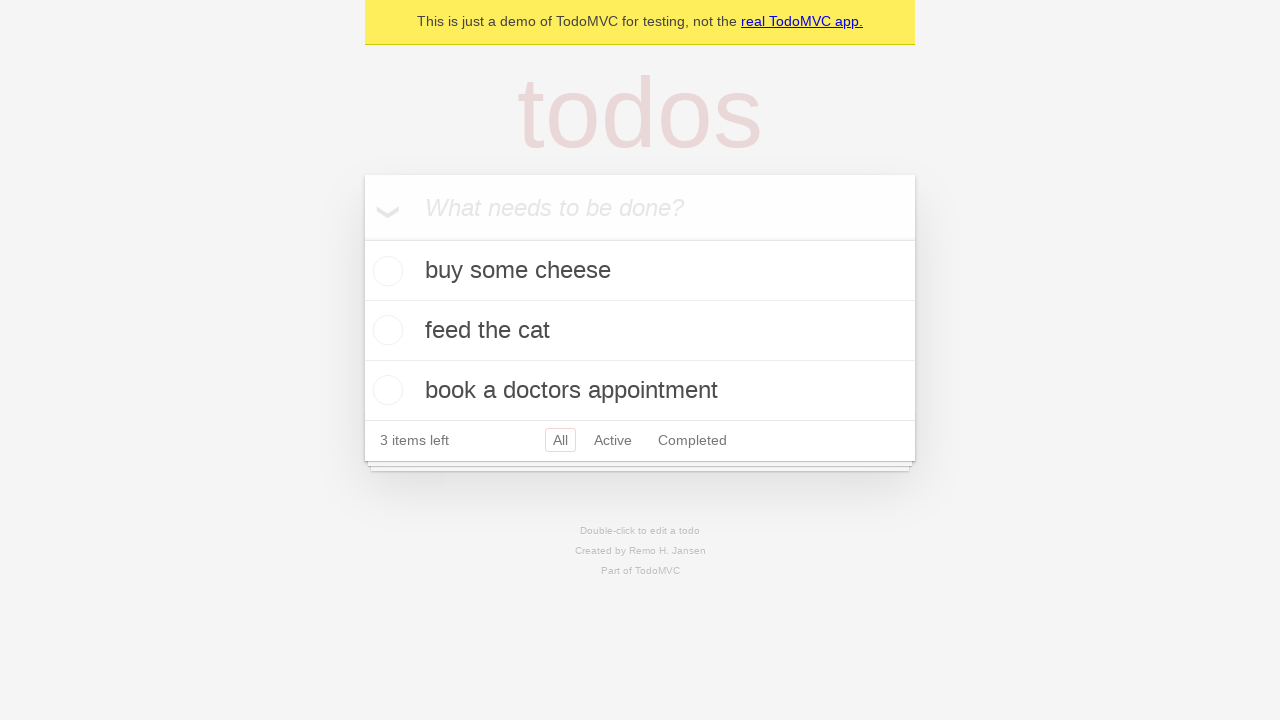

Checked the first todo item as completed at (385, 271) on .todo-list li .toggle >> nth=0
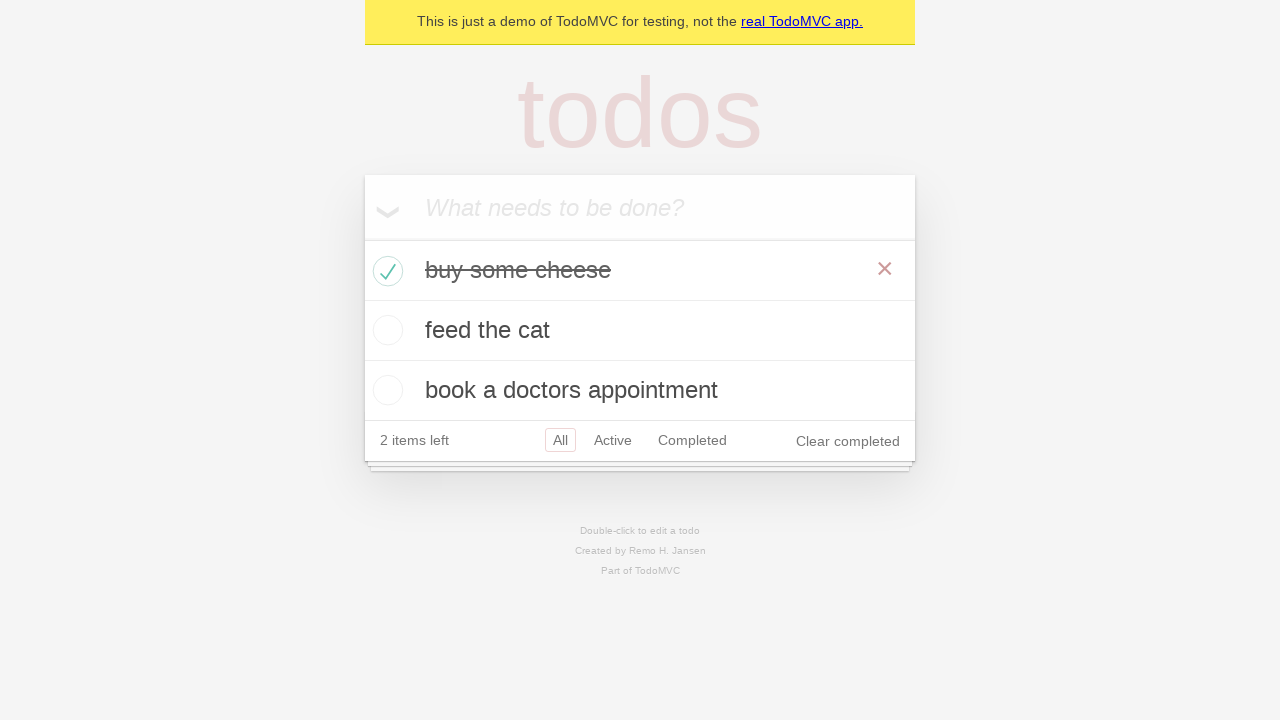

Clear completed button is now visible after completing an item
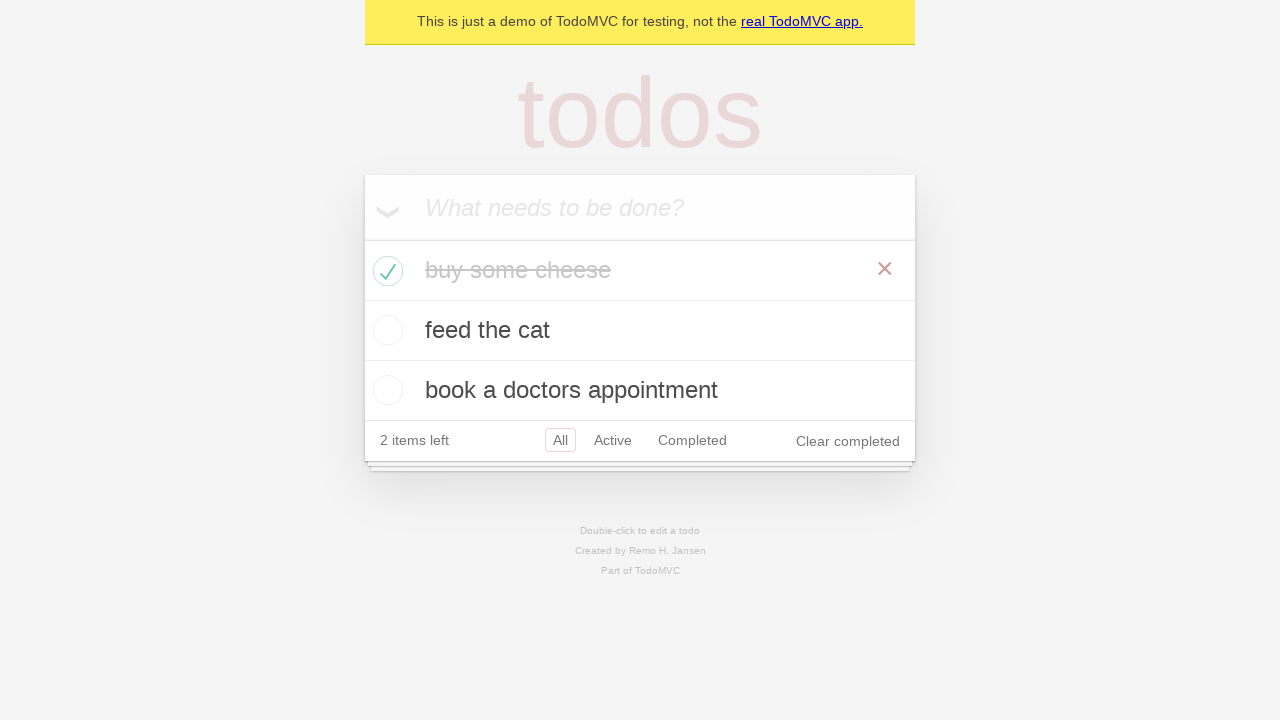

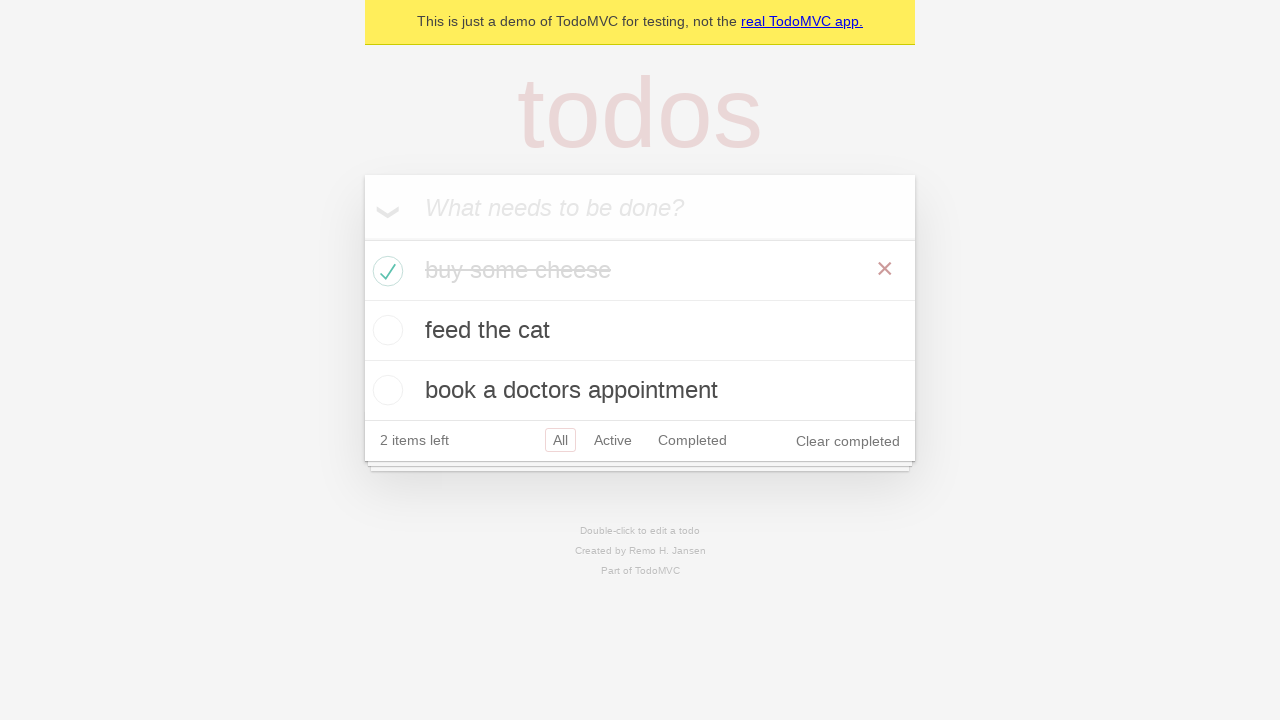